Tests clearing a completed task from the Completed tab by adding a task, marking it complete, navigating to the Completed tab, and clearing it.

Starting URL: https://demo.playwright.dev/todomvc/#/

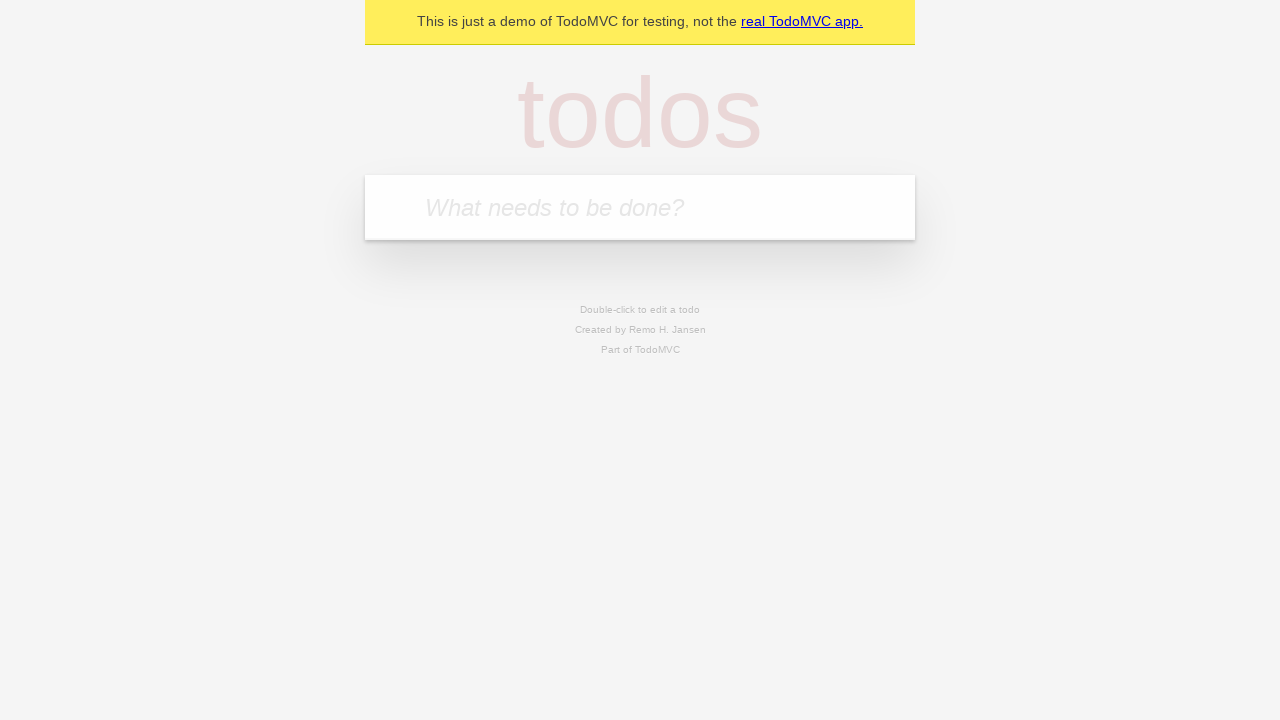

Typed 'First task' into the new todo input field on .new-todo
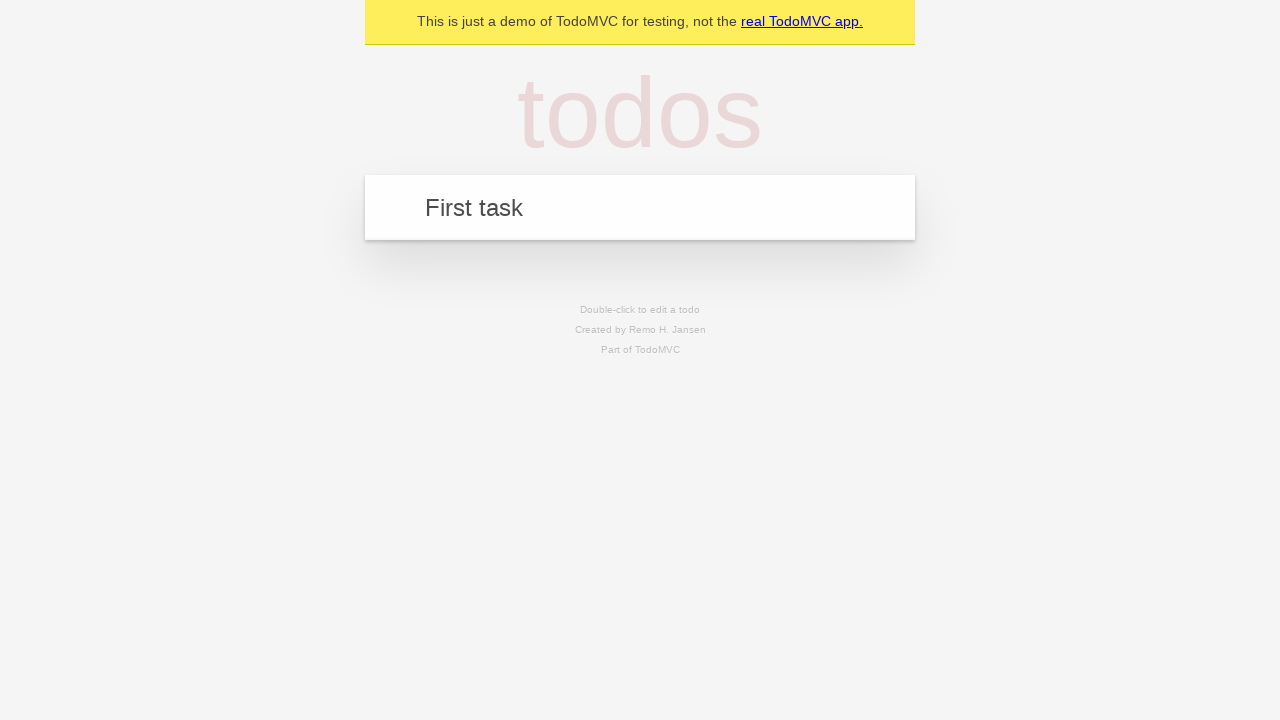

Pressed Enter to create the task
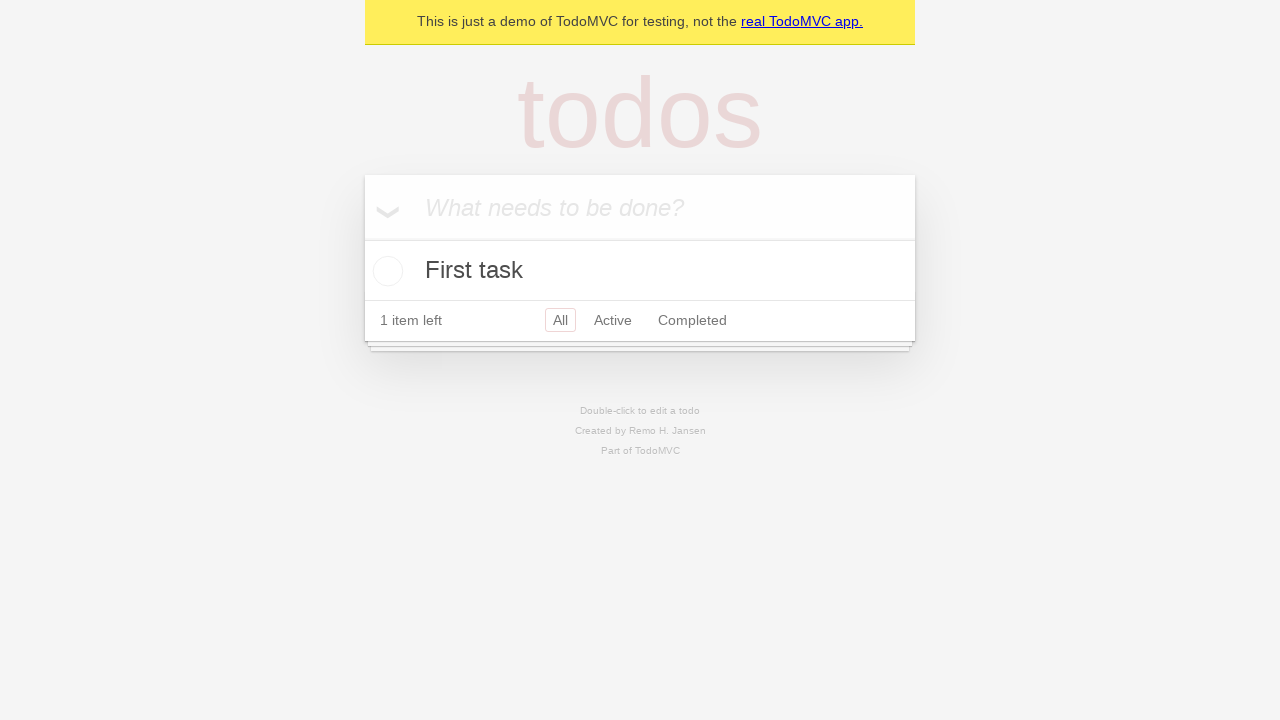

Task appeared in the todo list
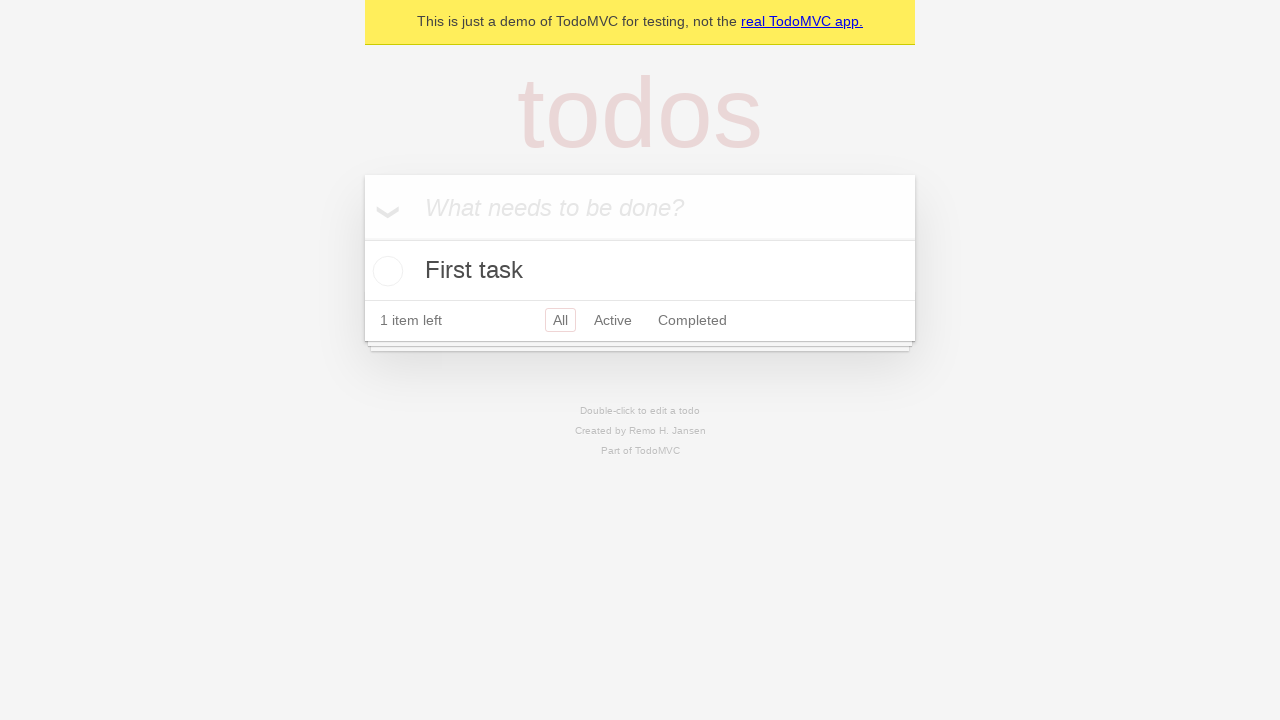

Clicked the toggle checkbox to mark task as complete at (385, 271) on .toggle >> nth=0
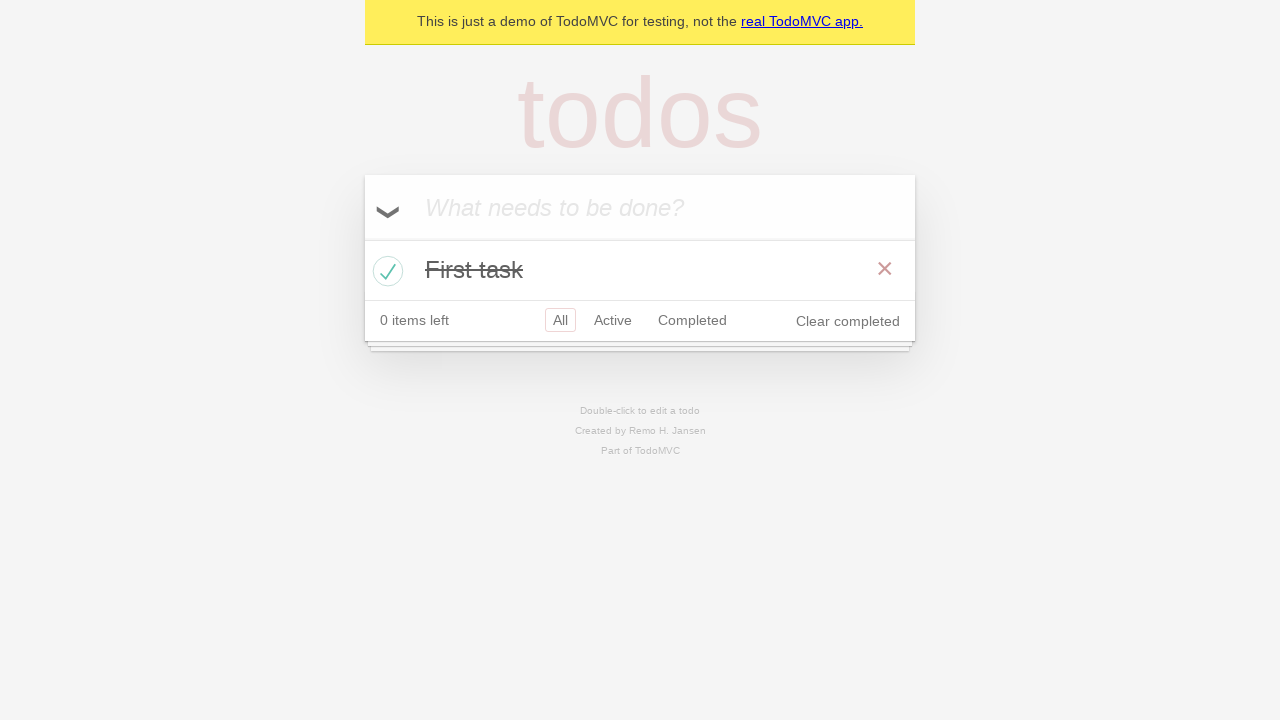

Navigated to the Completed tab at (692, 320) on a[href="#/completed"]
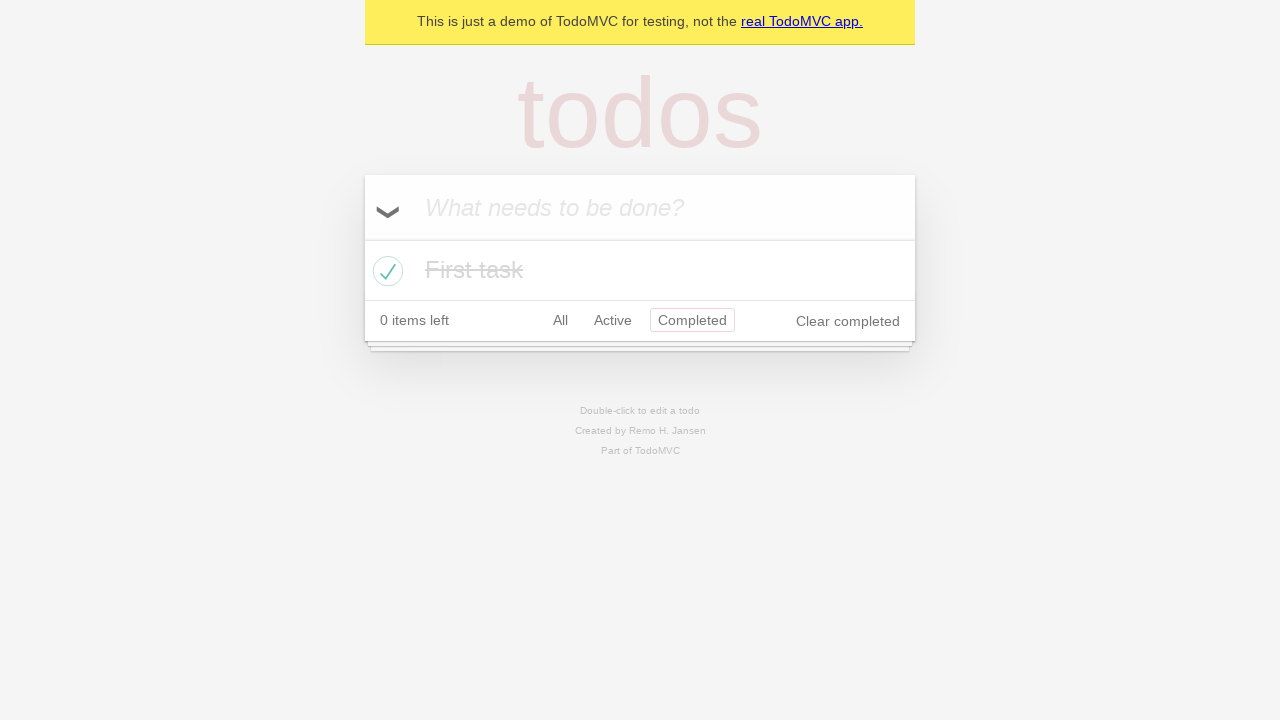

Clicked the 'Clear completed' button to remove the completed task at (848, 321) on .clear-completed
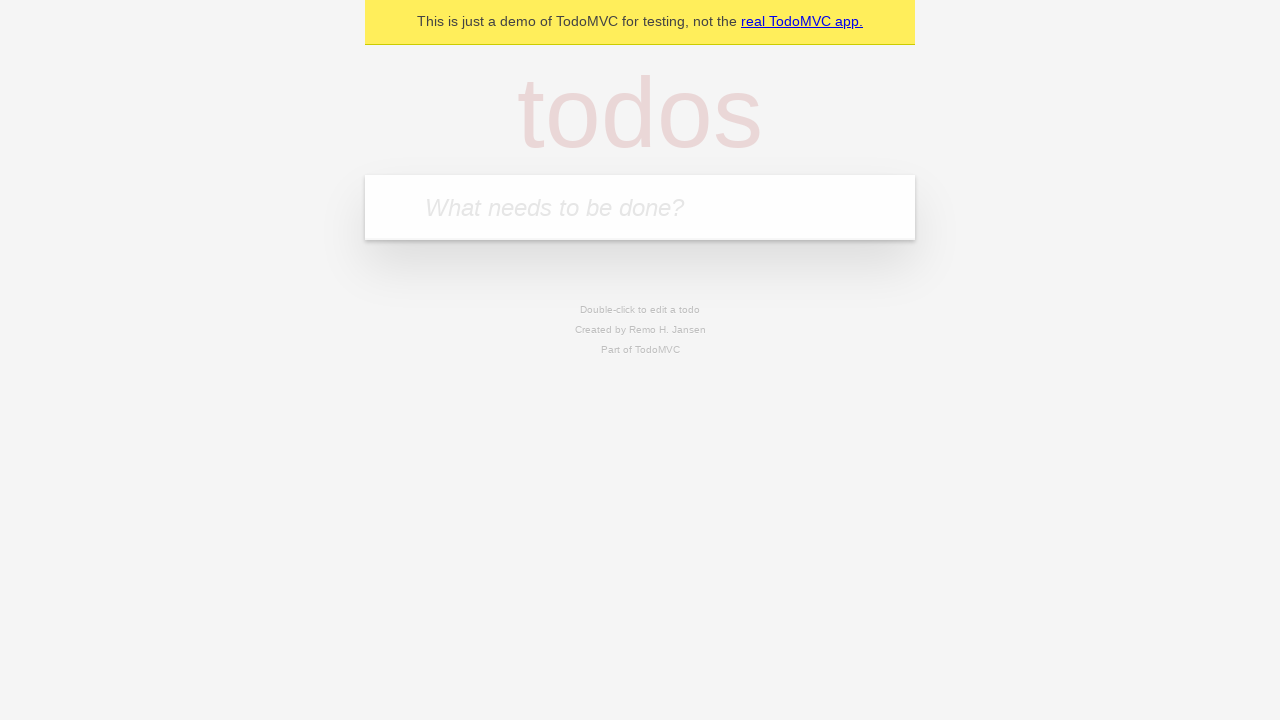

Verified that the todo list is now hidden after clearing completed tasks
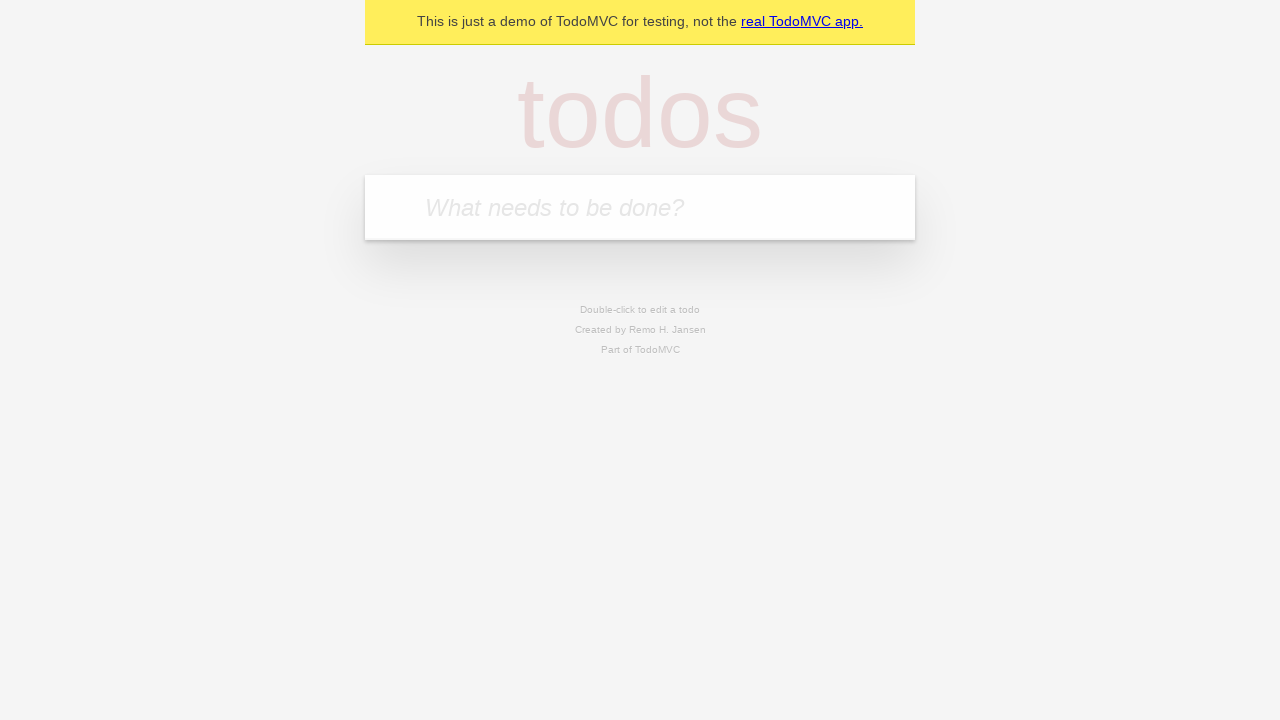

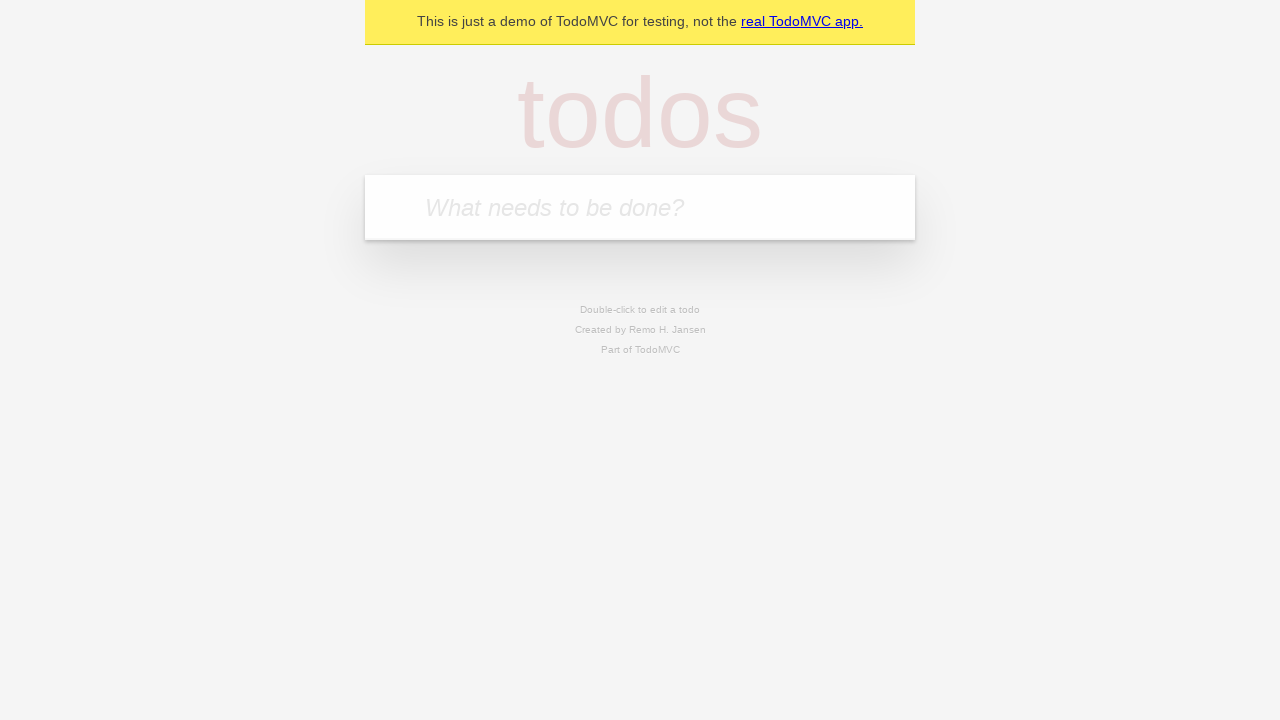